Navigates to ynet.co.il website to interact with cookies

Starting URL: https://www.ynet.co.il/

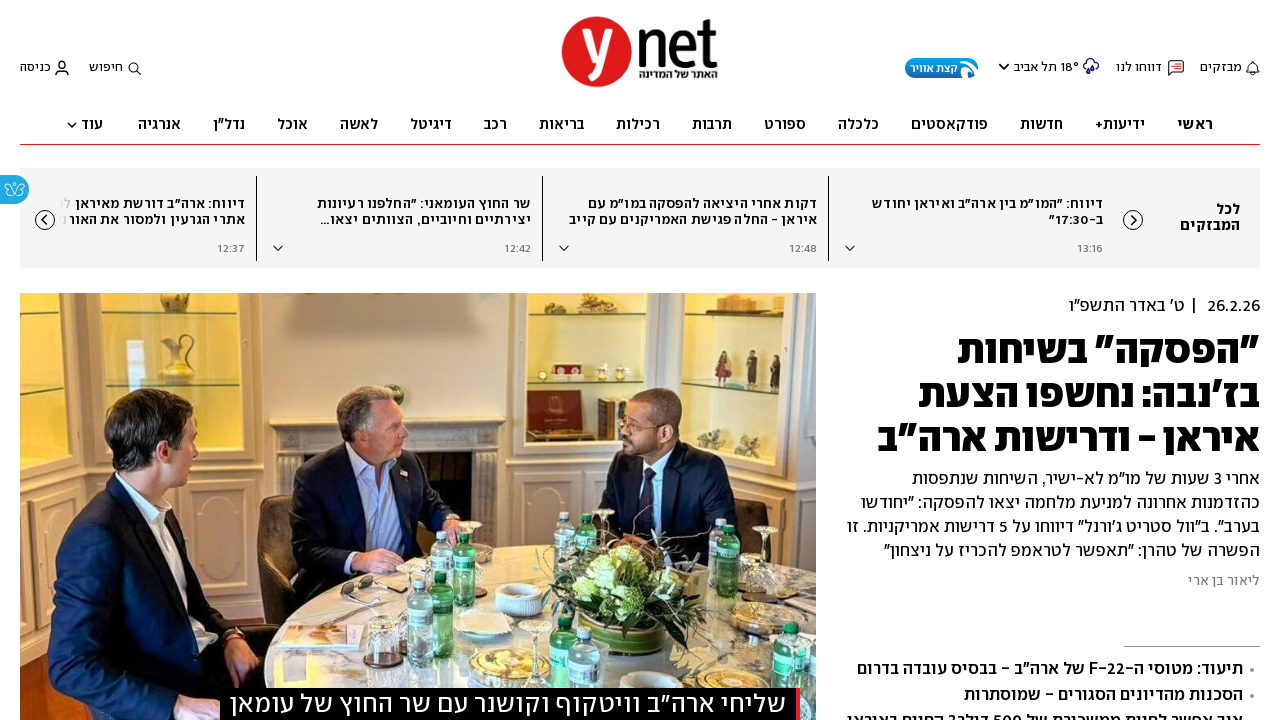

Waited for ynet.co.il page to reach domcontentloaded state
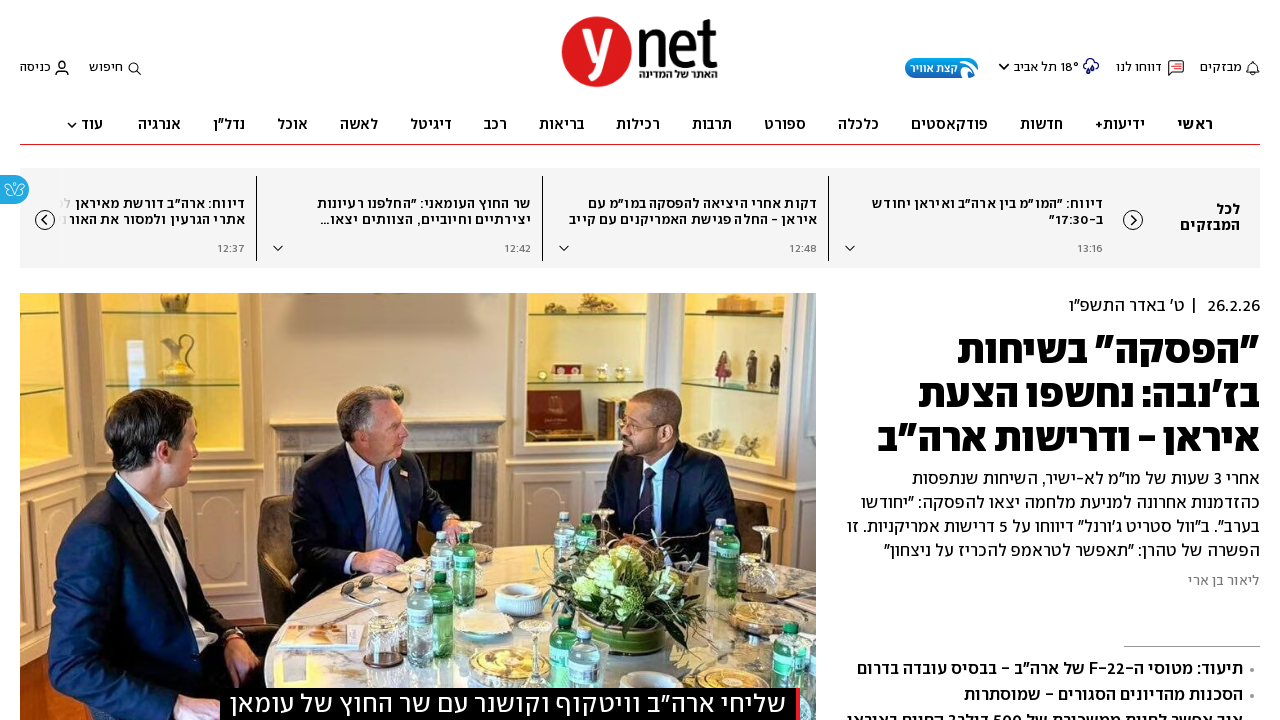

Cleared all cookies from the browser context
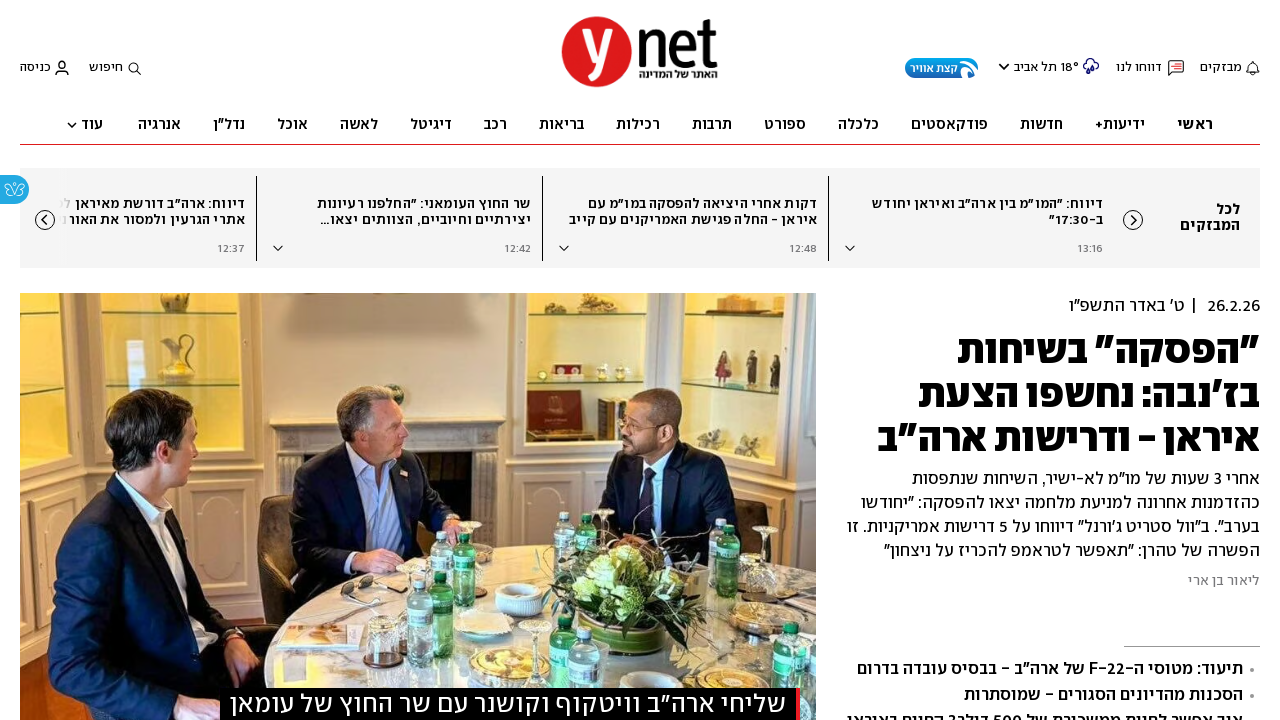

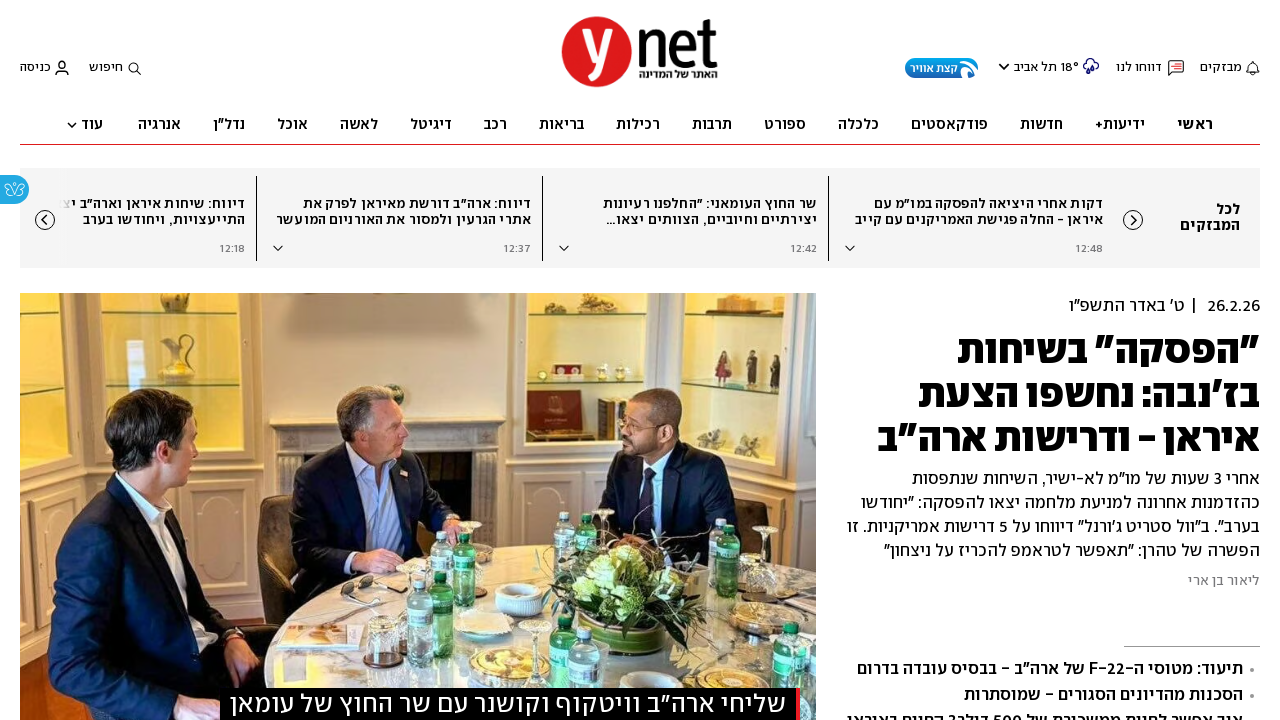